Tests a slow calculator web application by setting a delay value, performing an addition operation (7 + 8), and verifying the result displays 15

Starting URL: https://bonigarcia.dev/selenium-webdriver-java/slow-calculator.html

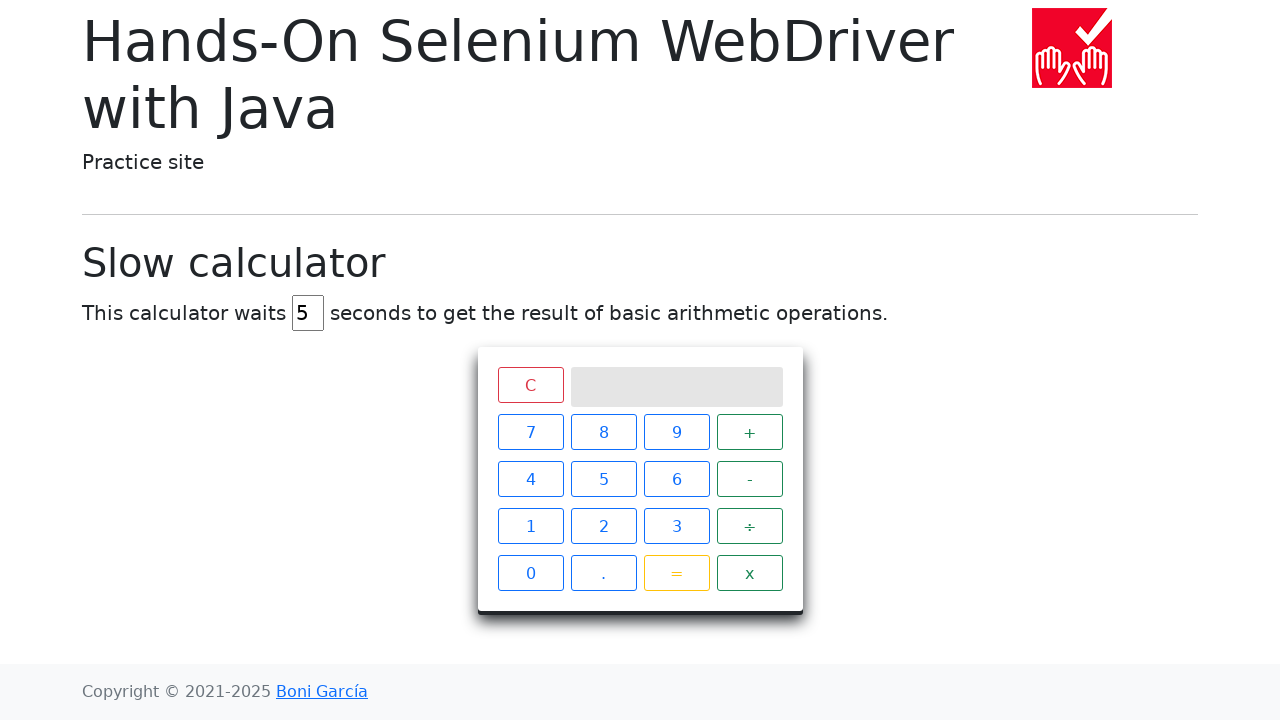

Waited for delay input field to be visible
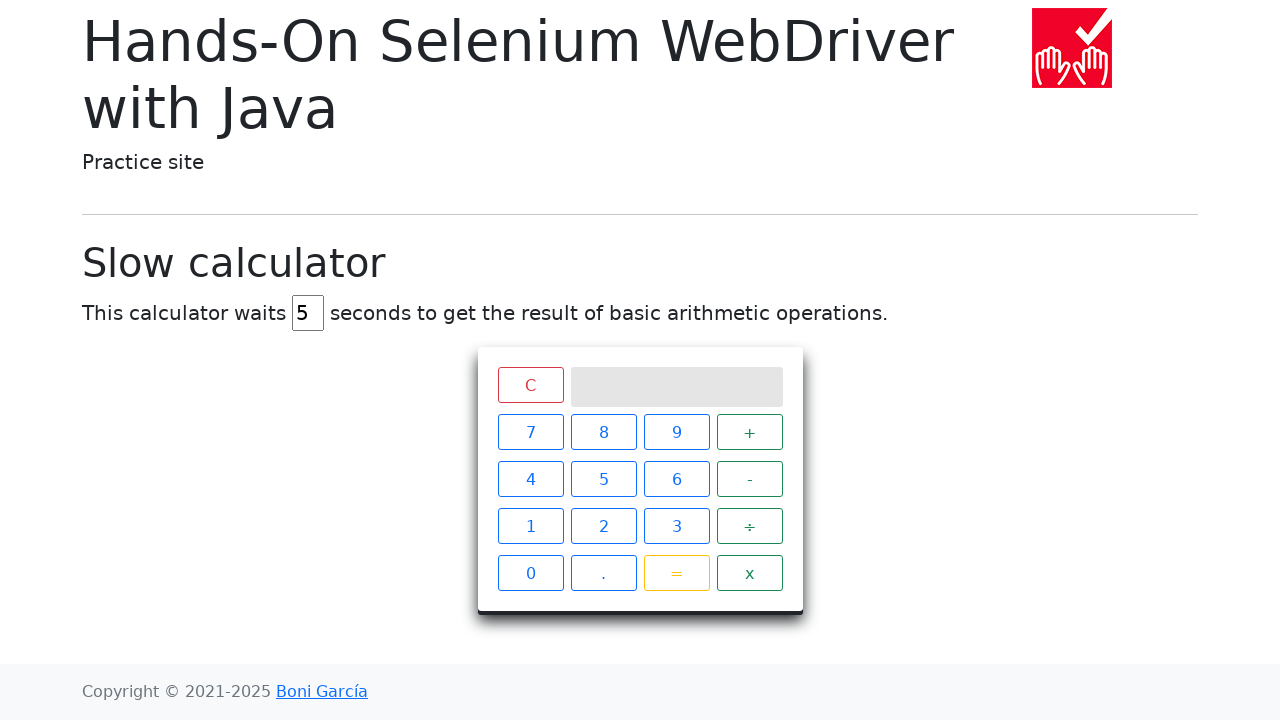

Cleared the delay input field on #delay
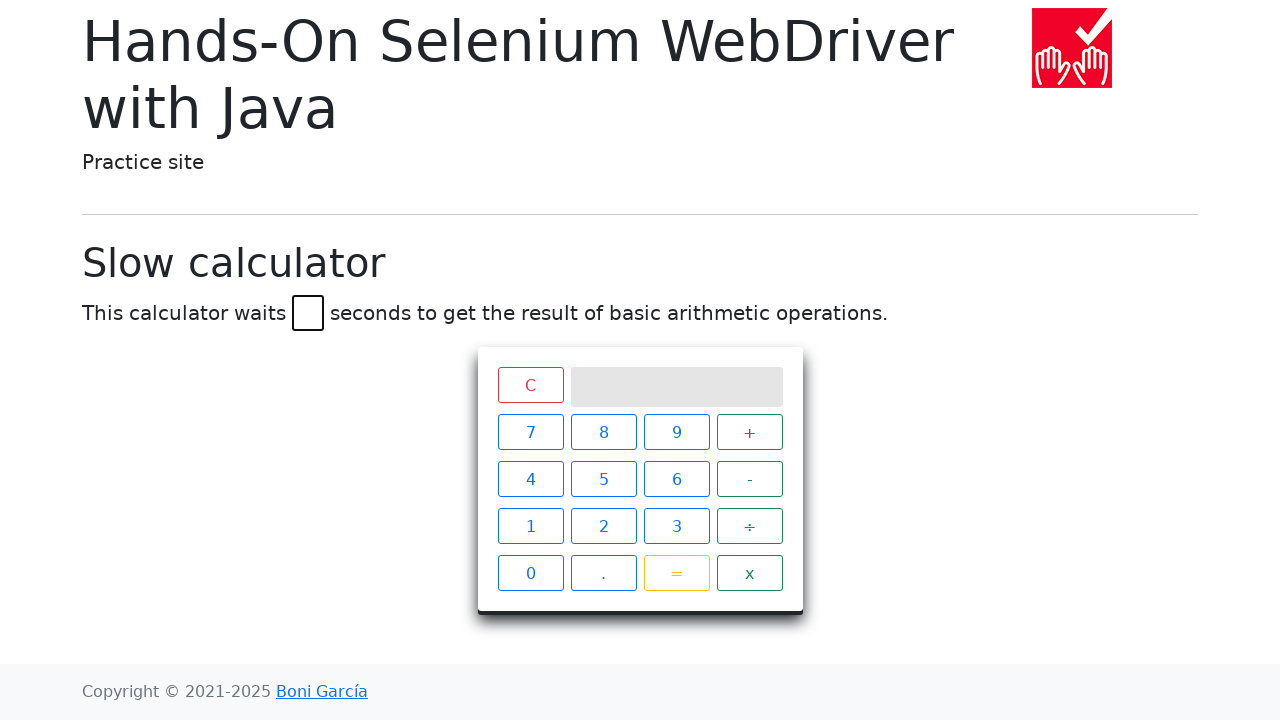

Set delay value to 45 milliseconds on #delay
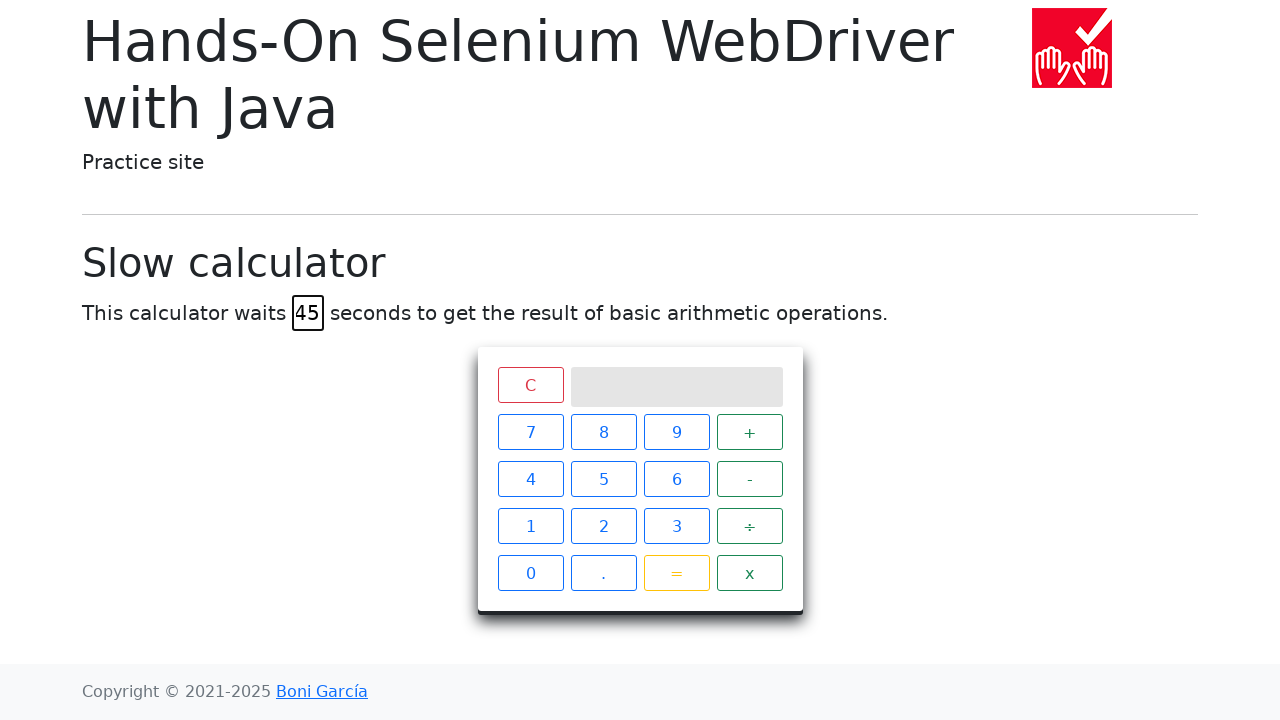

Clicked calculator button '7' at (530, 432) on xpath=//span[text()='7']
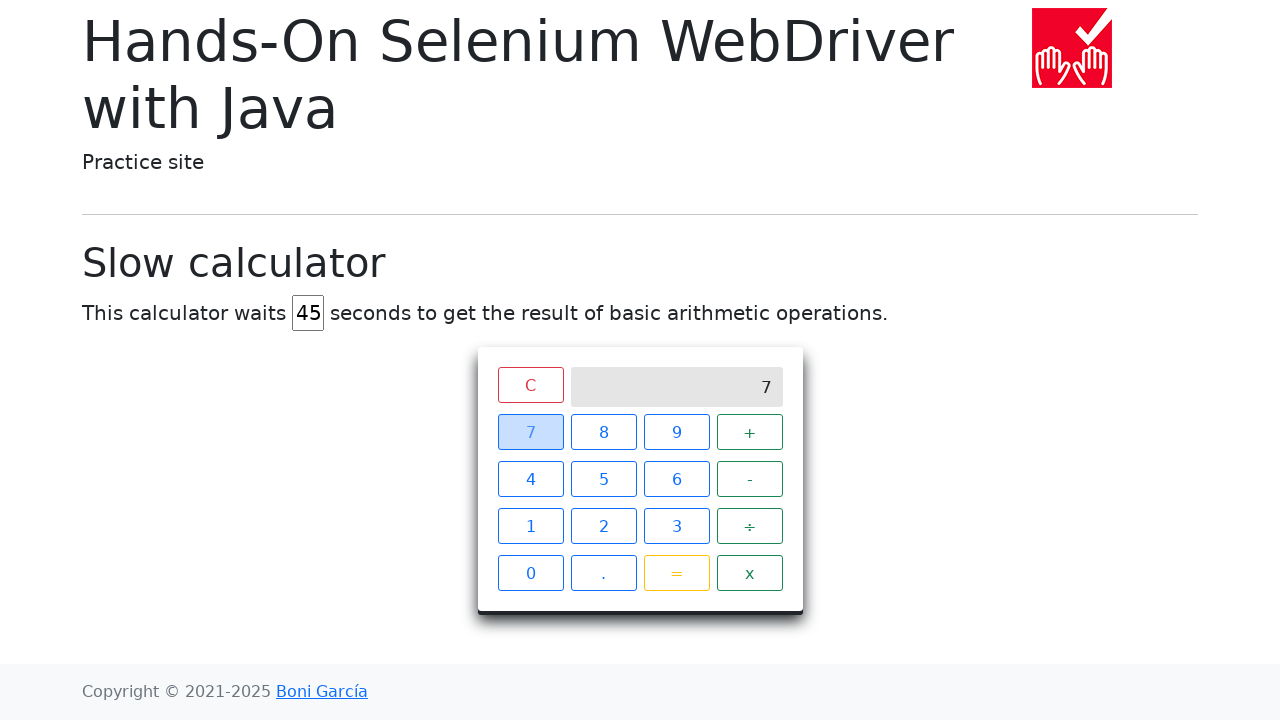

Clicked calculator button '+' at (750, 432) on xpath=//span[text()='+']
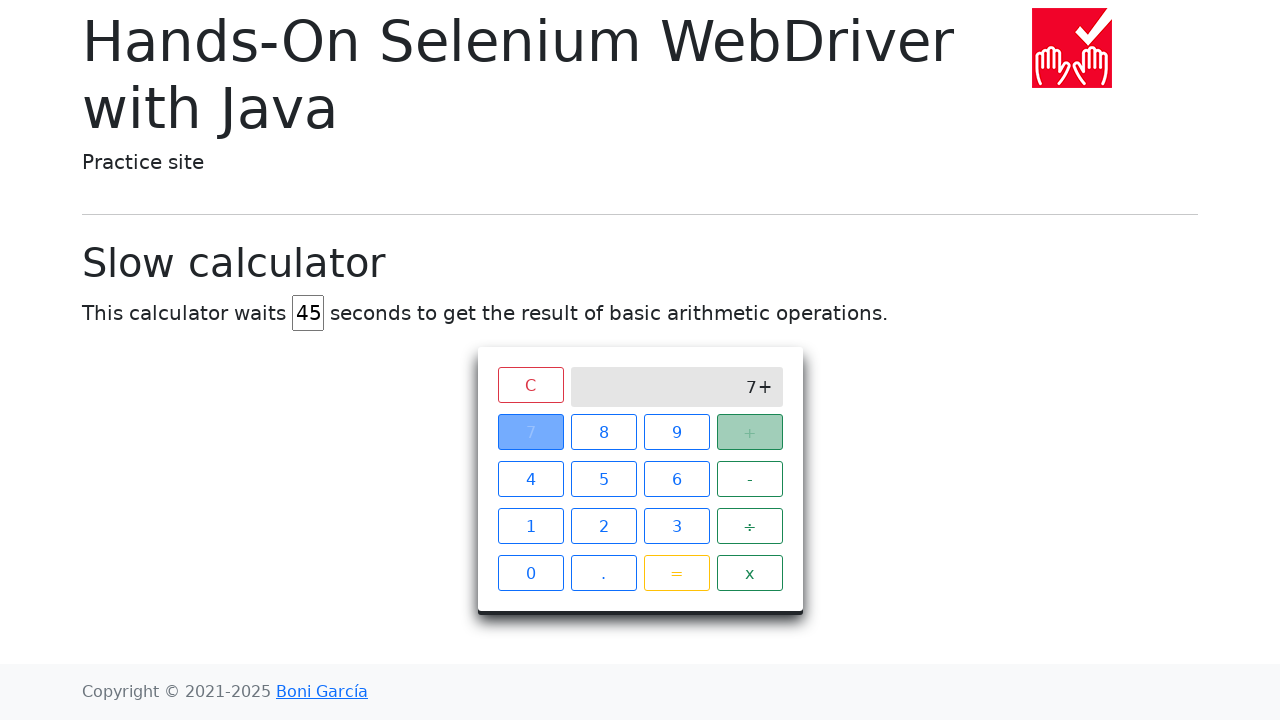

Clicked calculator button '8' at (604, 432) on xpath=//span[text()='8']
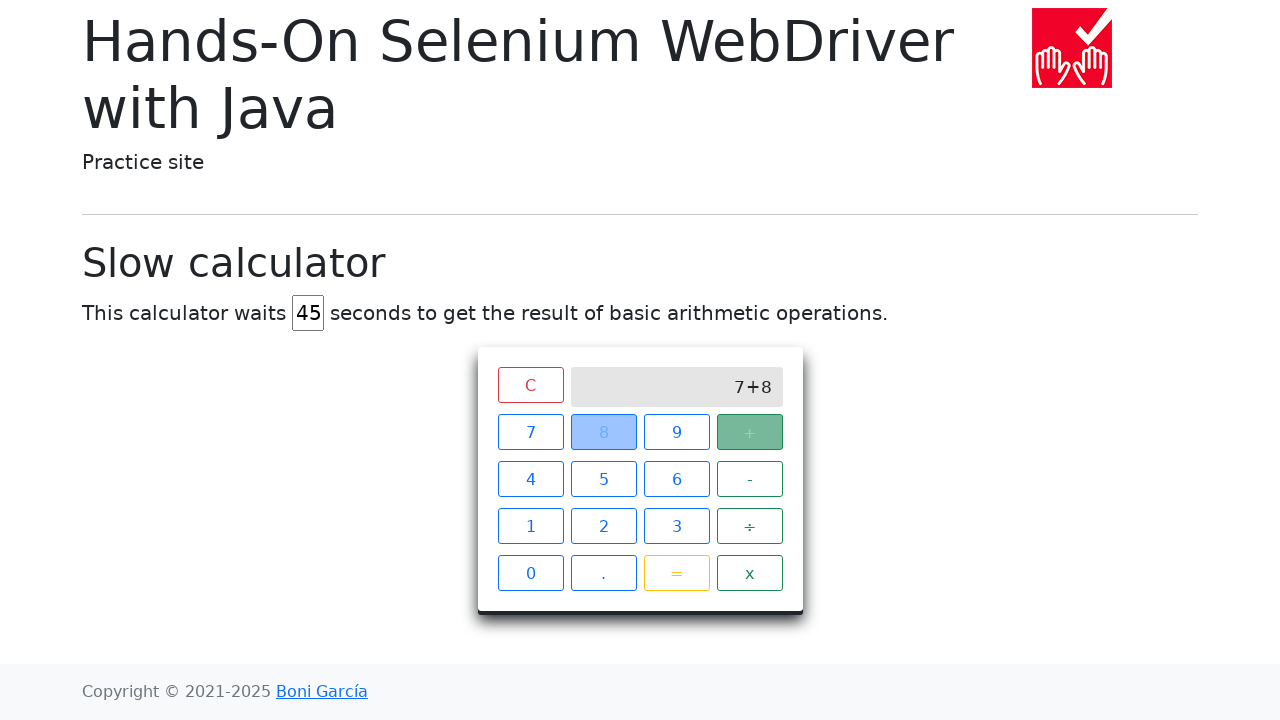

Clicked calculator button '=' at (676, 573) on xpath=//span[text()='=']
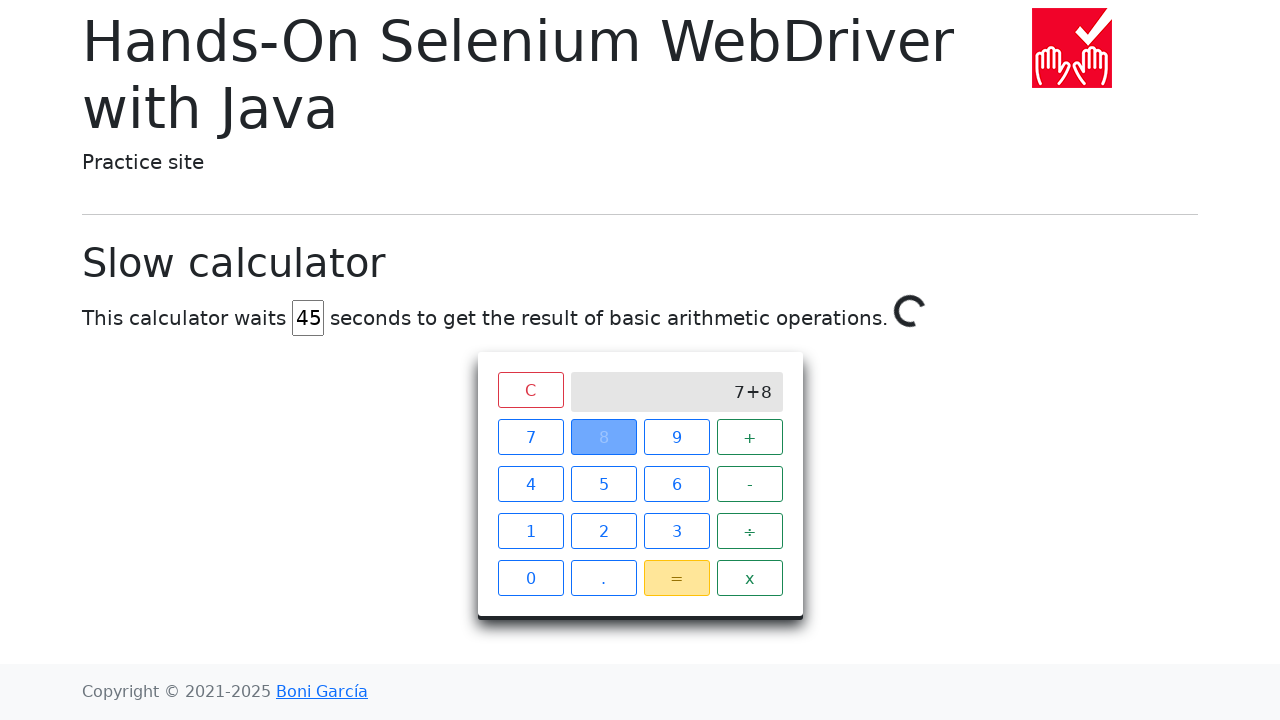

Waited for calculator result '15' to appear on screen
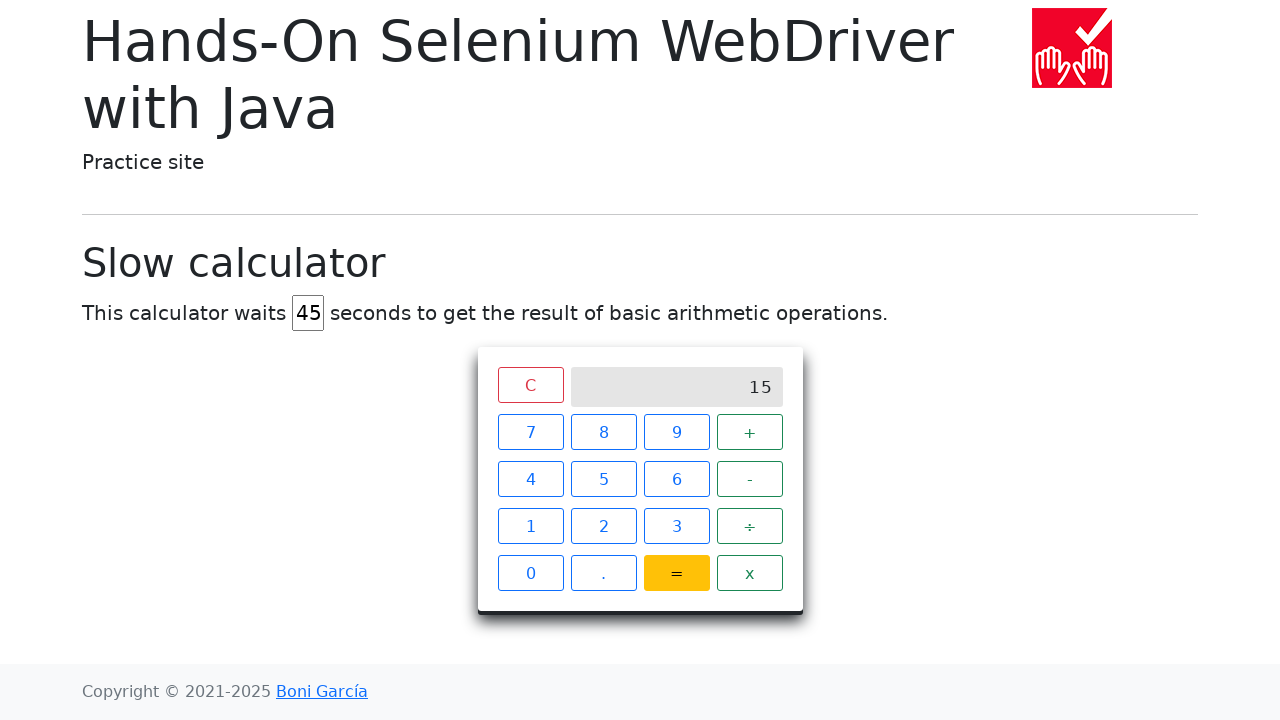

Retrieved result text from calculator screen
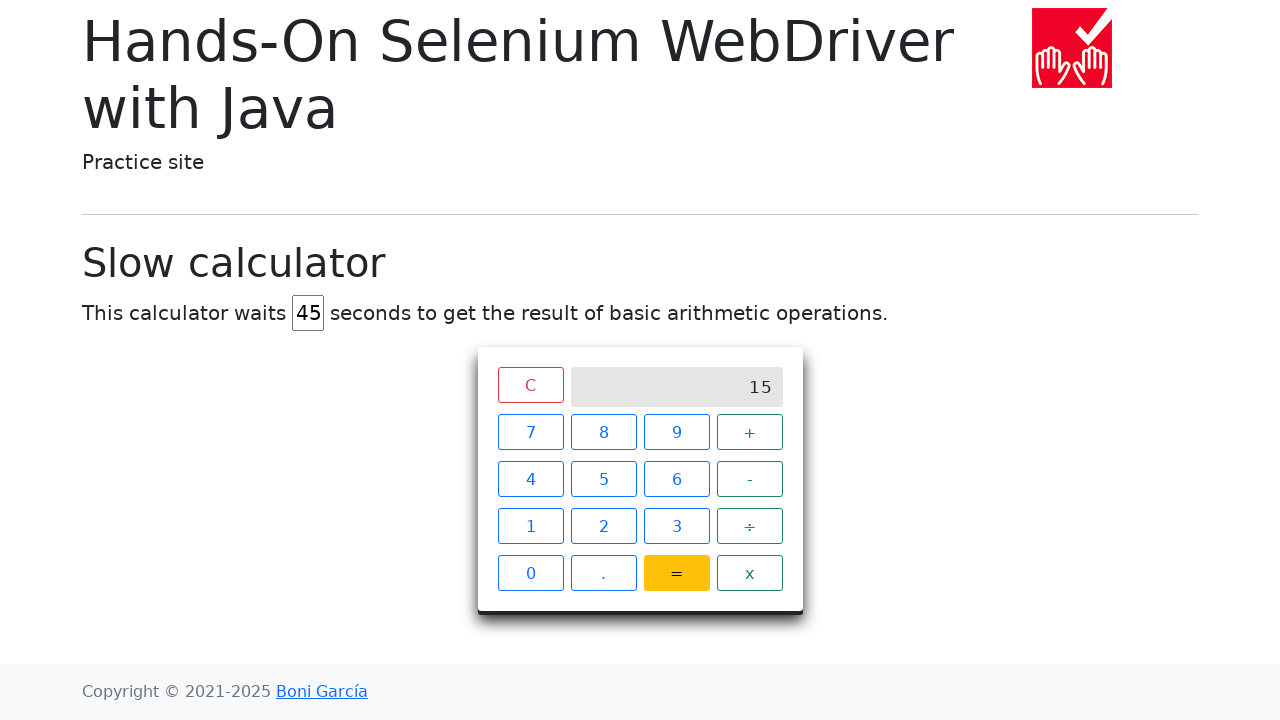

Verified calculator result is '15' - assertion passed
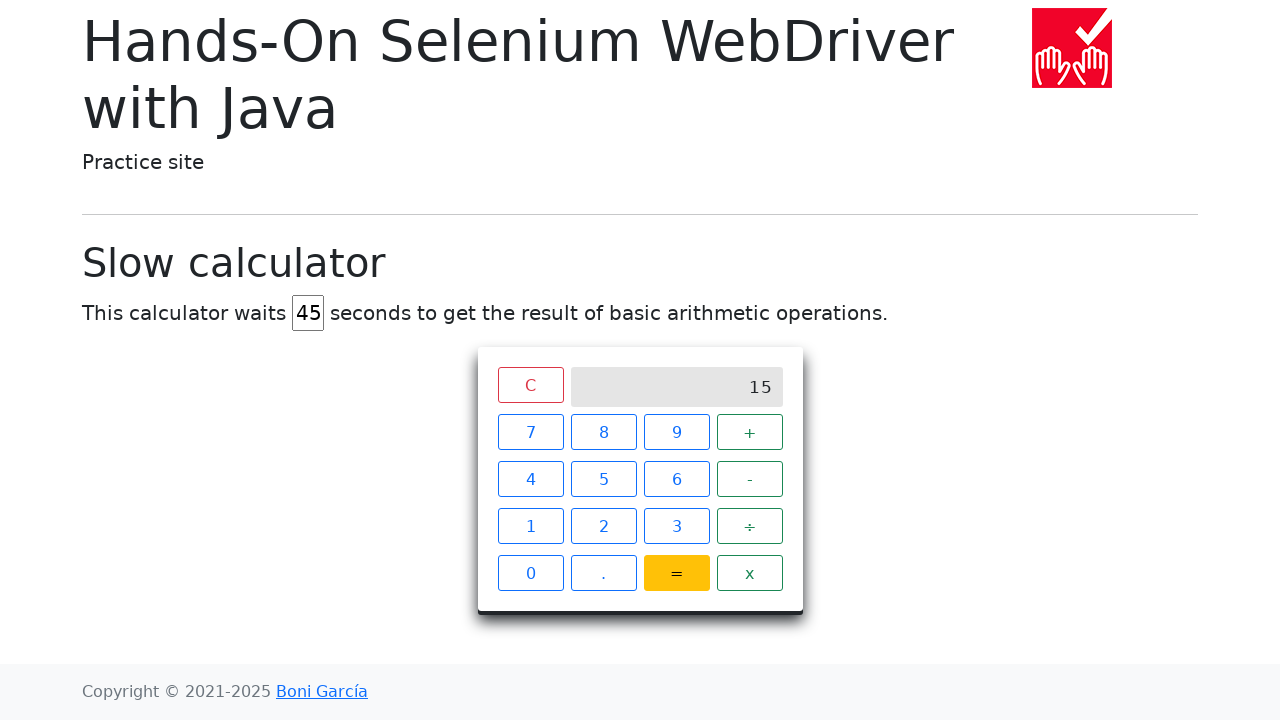

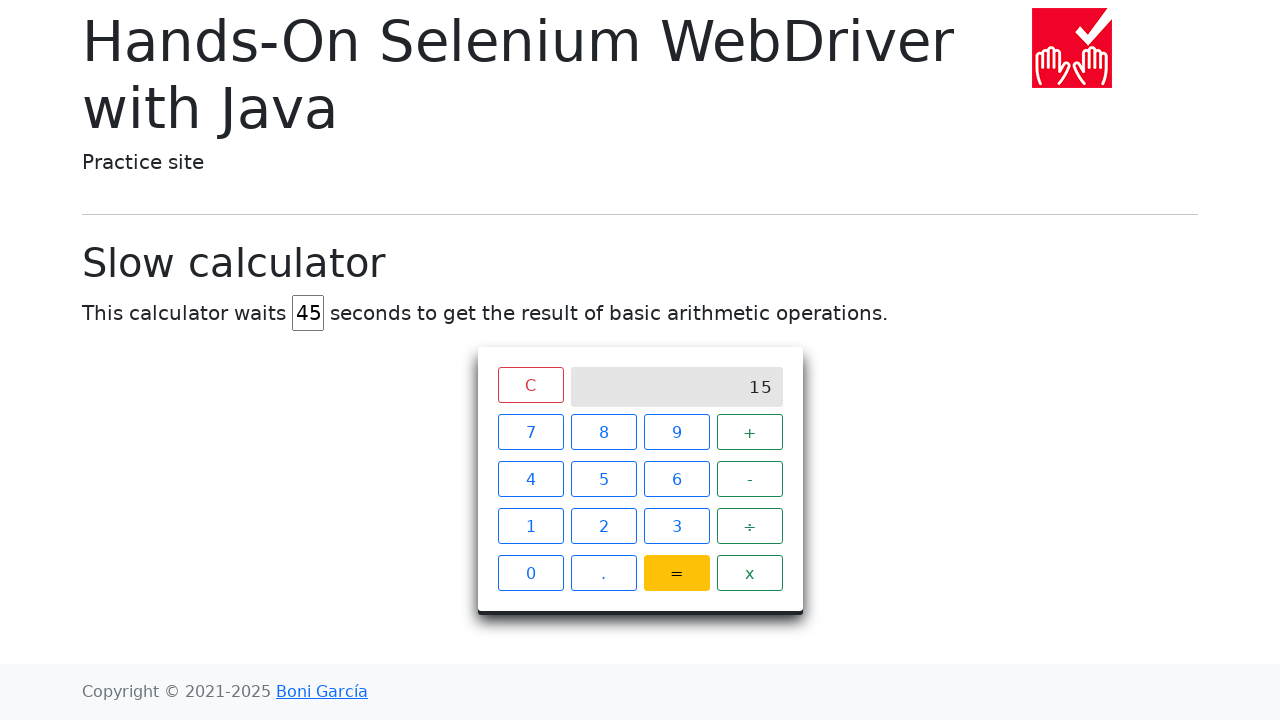